Tests a web form by entering text into a text box and clicking the submit button, then verifying a message appears

Starting URL: https://www.selenium.dev/selenium/web/web-form.html

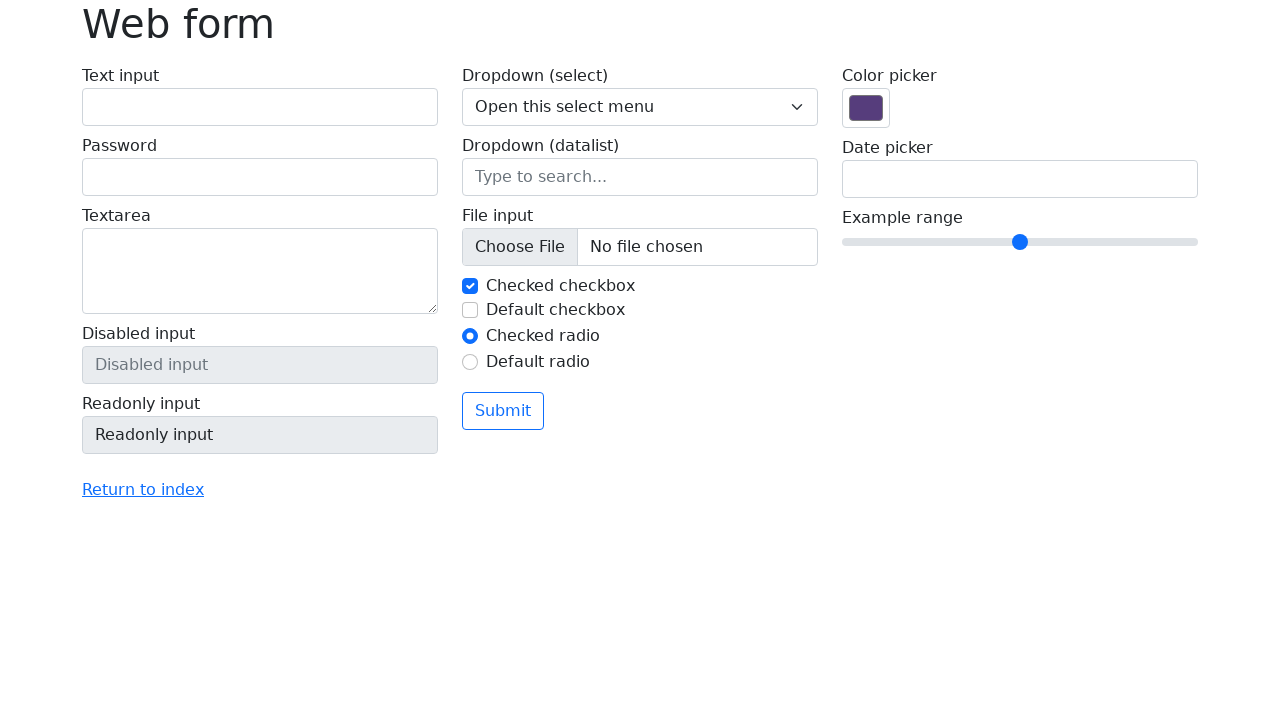

Filled text box with 'Selenium' on input[name='my-text']
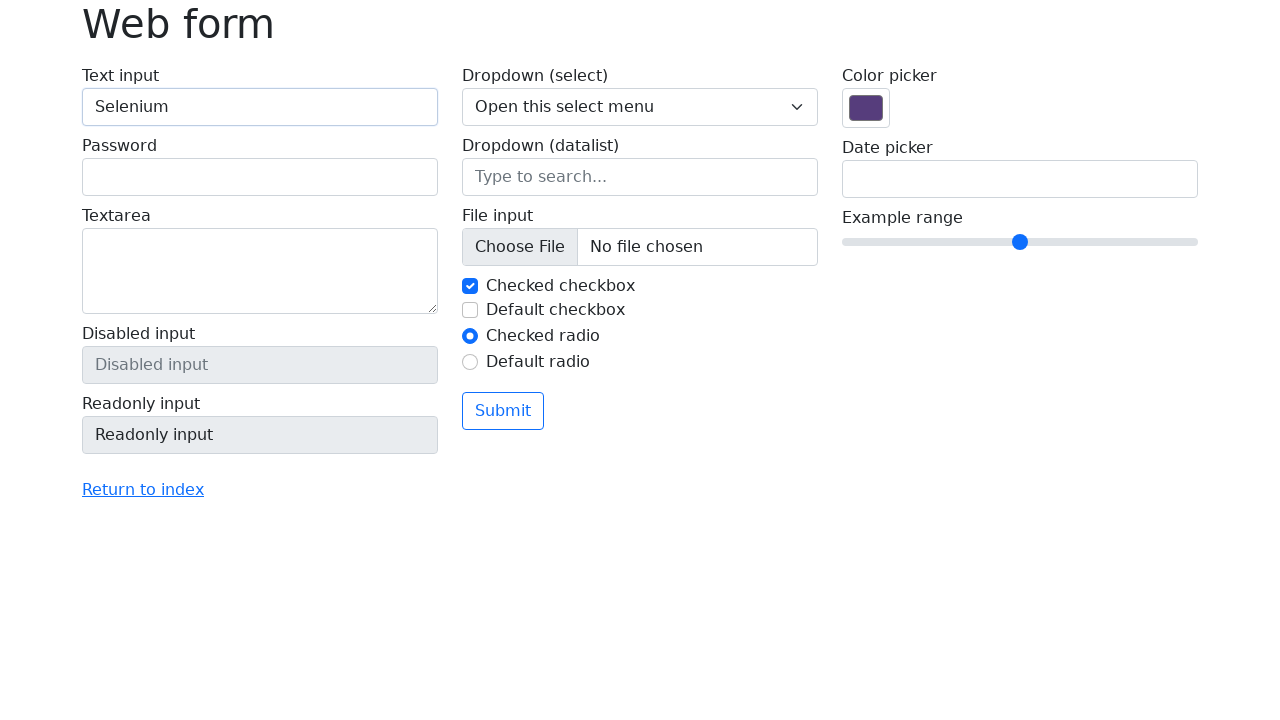

Clicked the submit button at (503, 411) on button
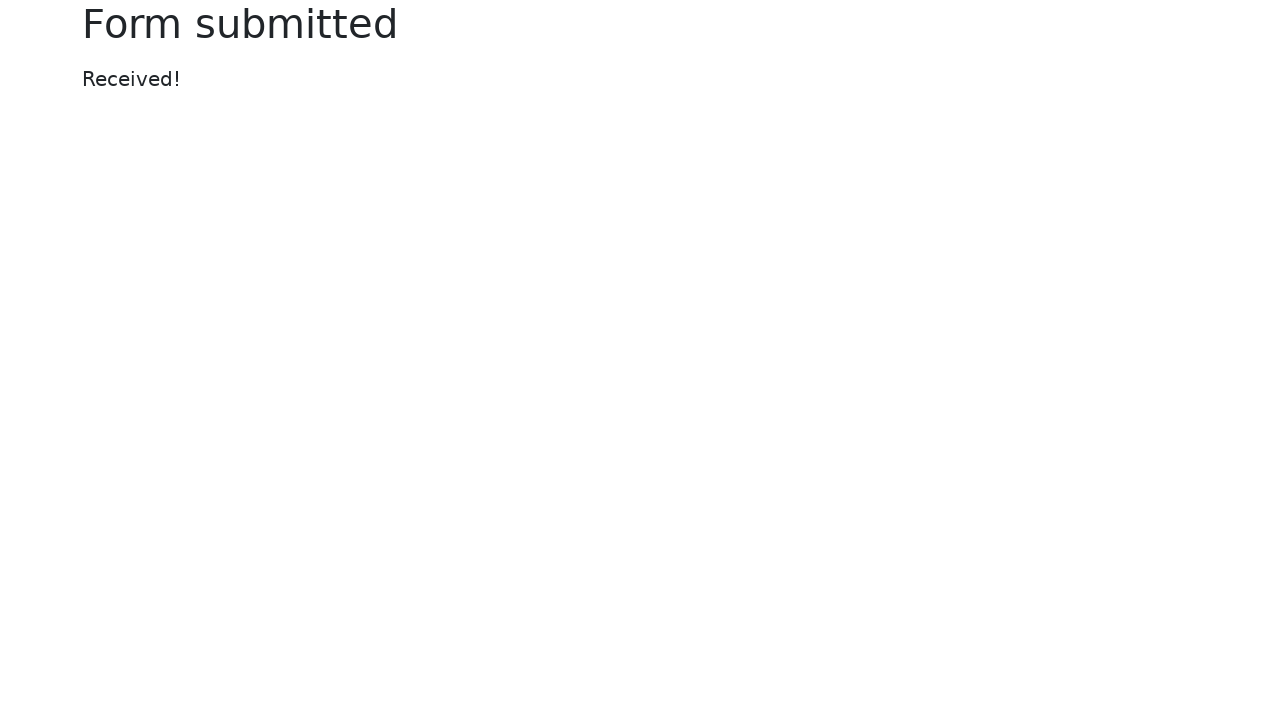

Confirmation message appeared after form submission
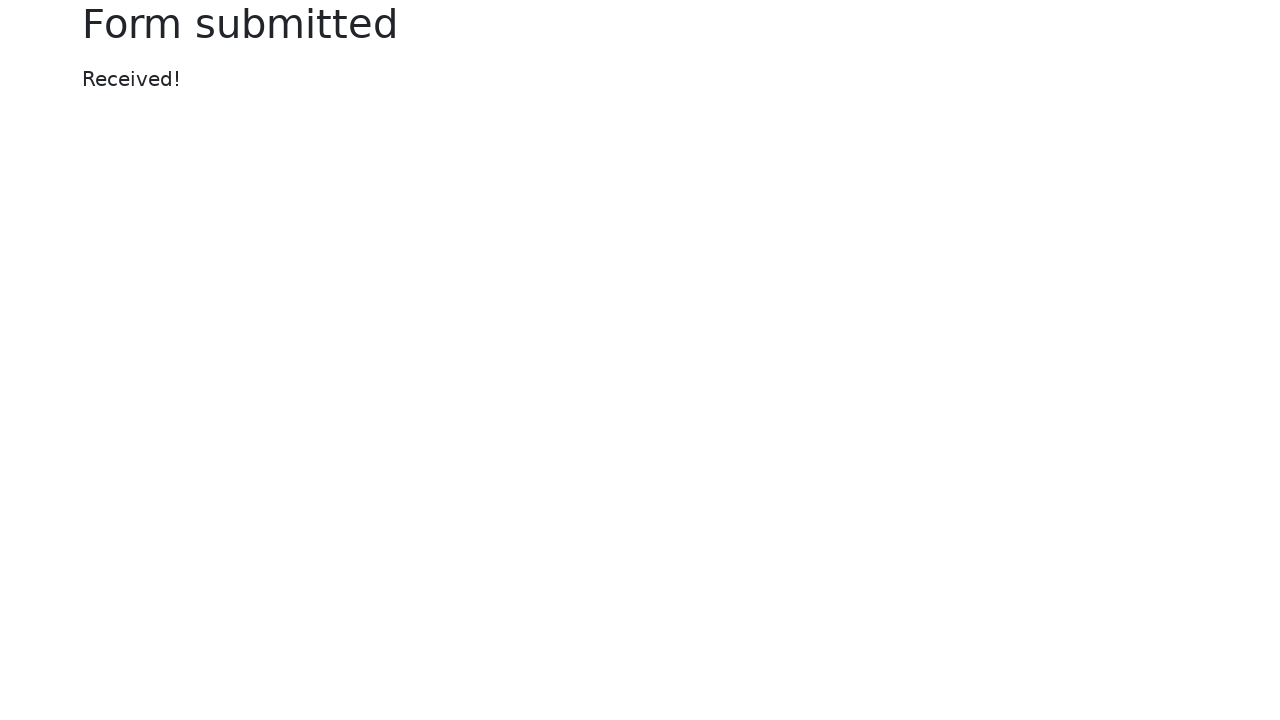

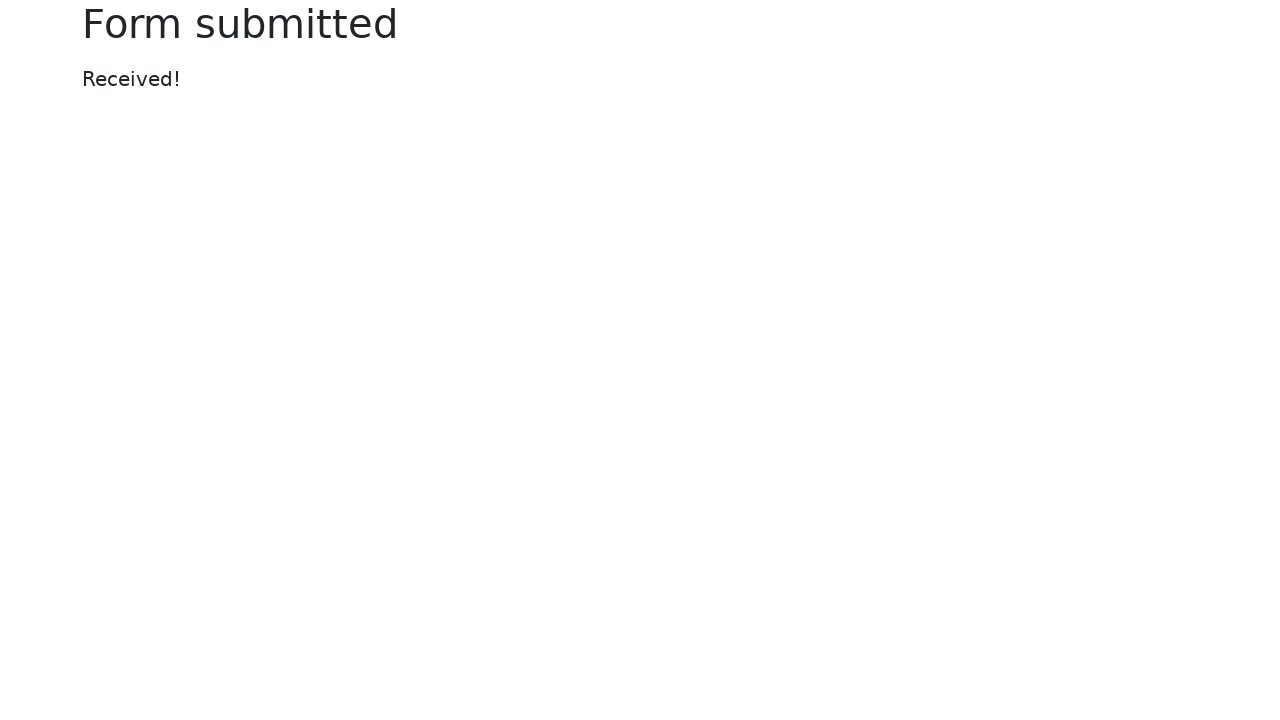